Tests the subscription functionality on the home page by scrolling to the footer, verifying the subscription section is visible, entering an email address, and verifying the success message appears.

Starting URL: https://automationexercise.com

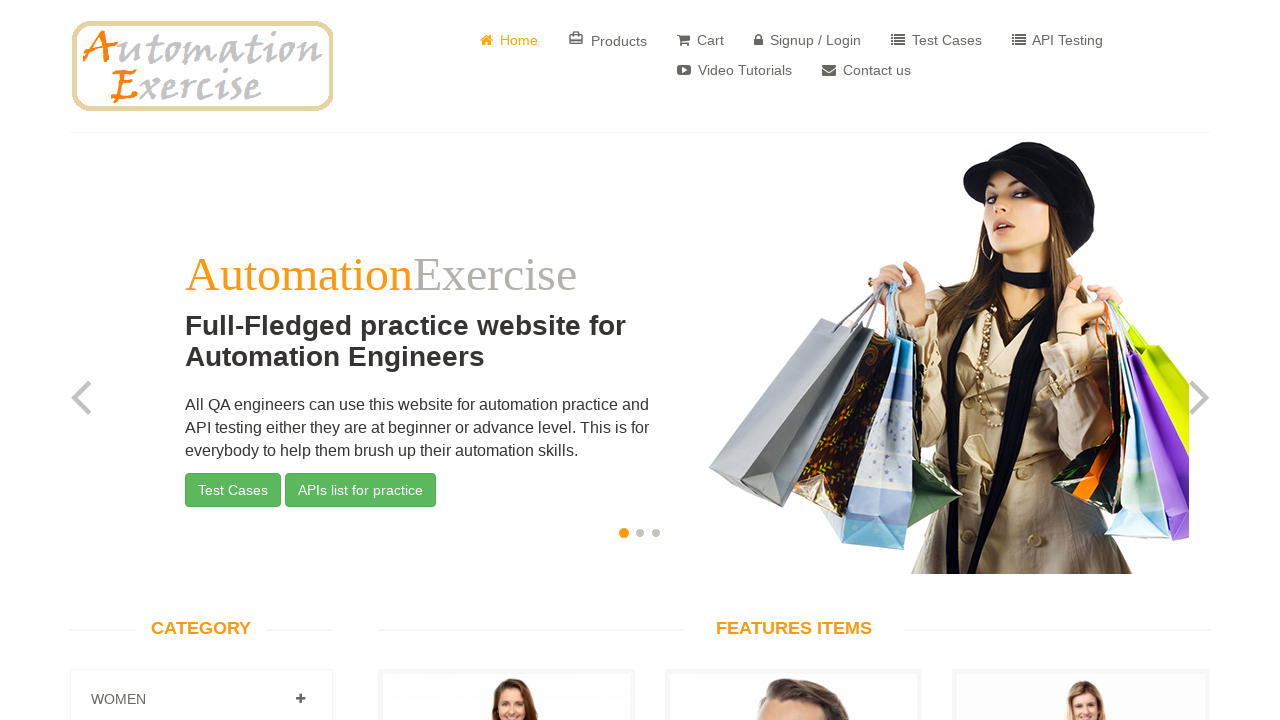

Verified page title contains 'Automation Exercise'
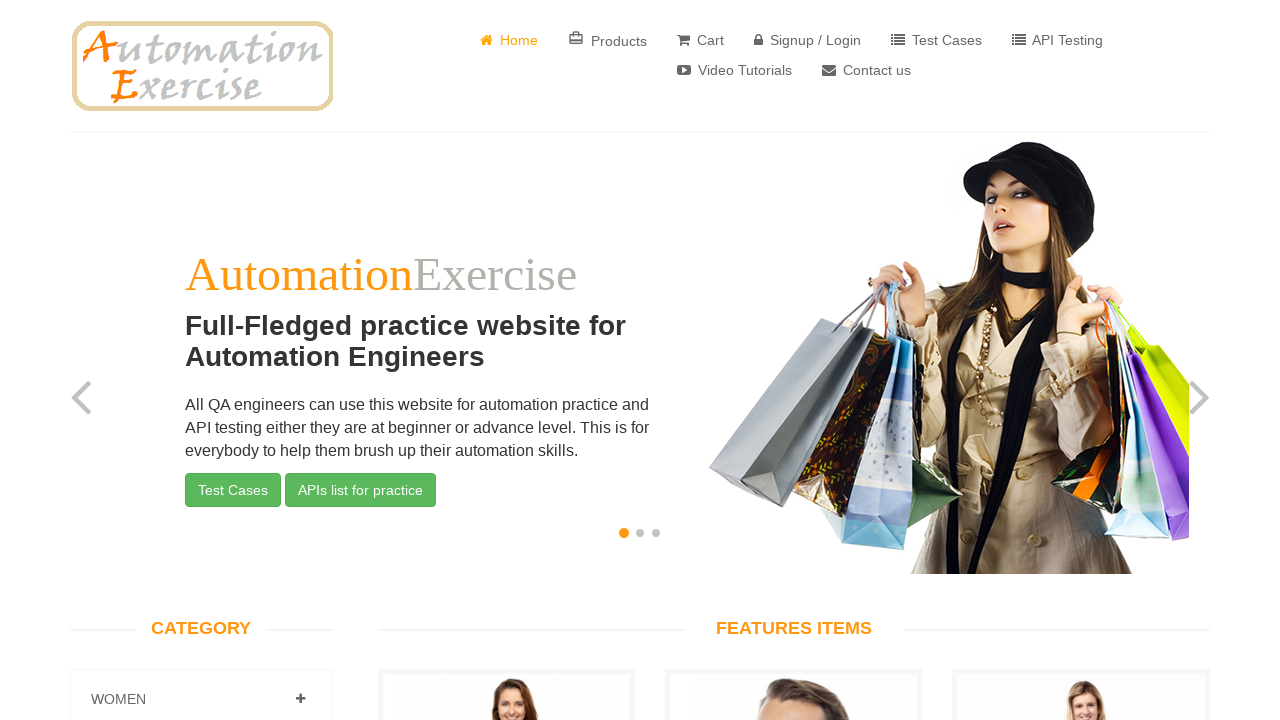

Scrolled to bottom of page to view footer
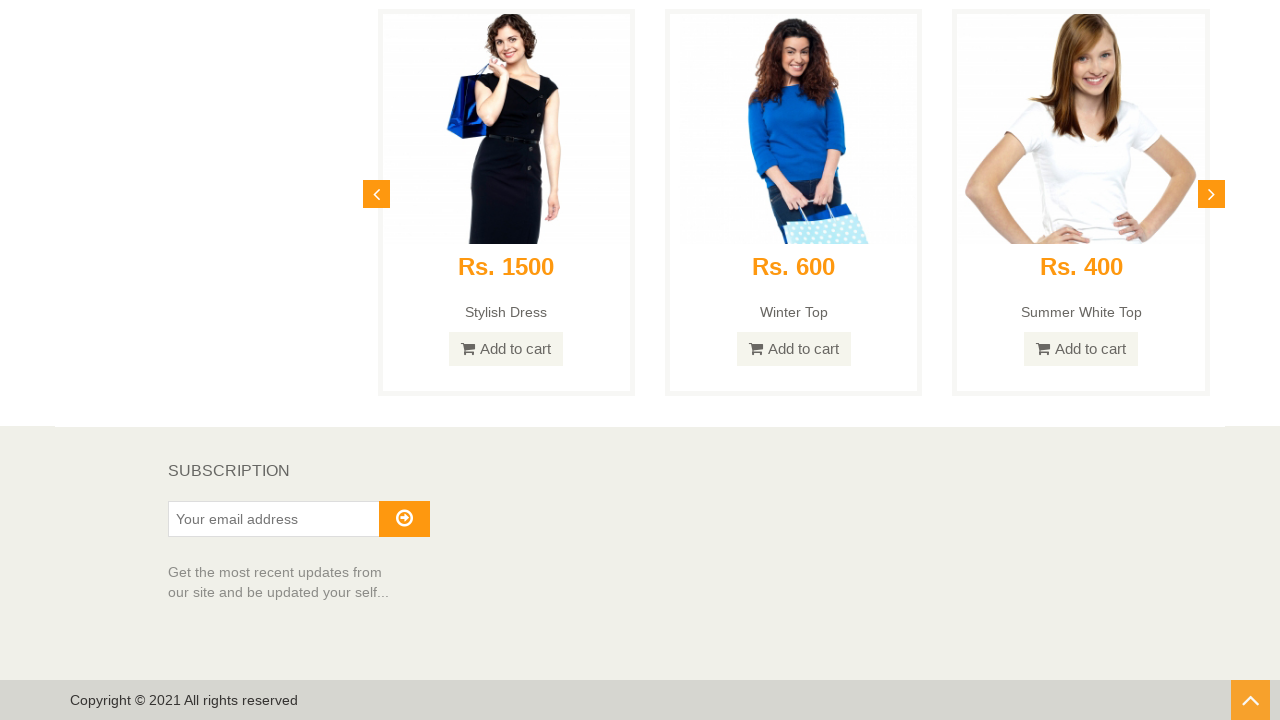

SUBSCRIPTION heading loaded in footer
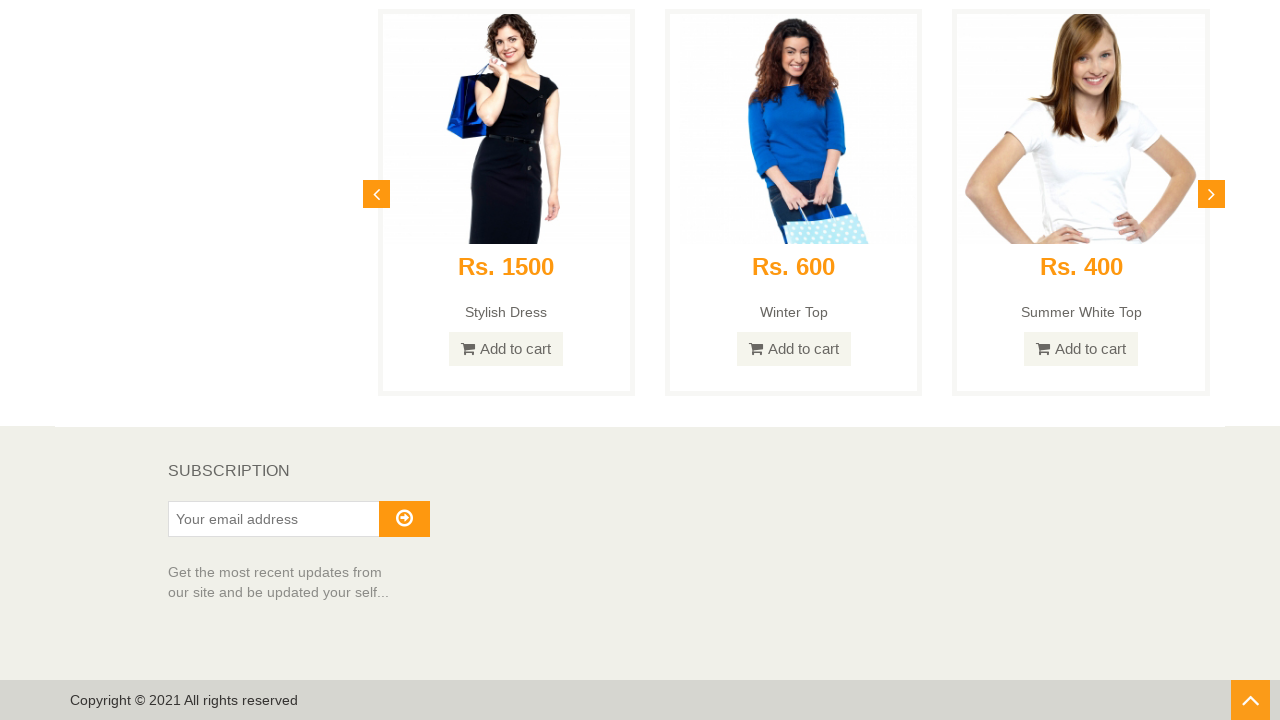

Verified SUBSCRIPTION section is visible
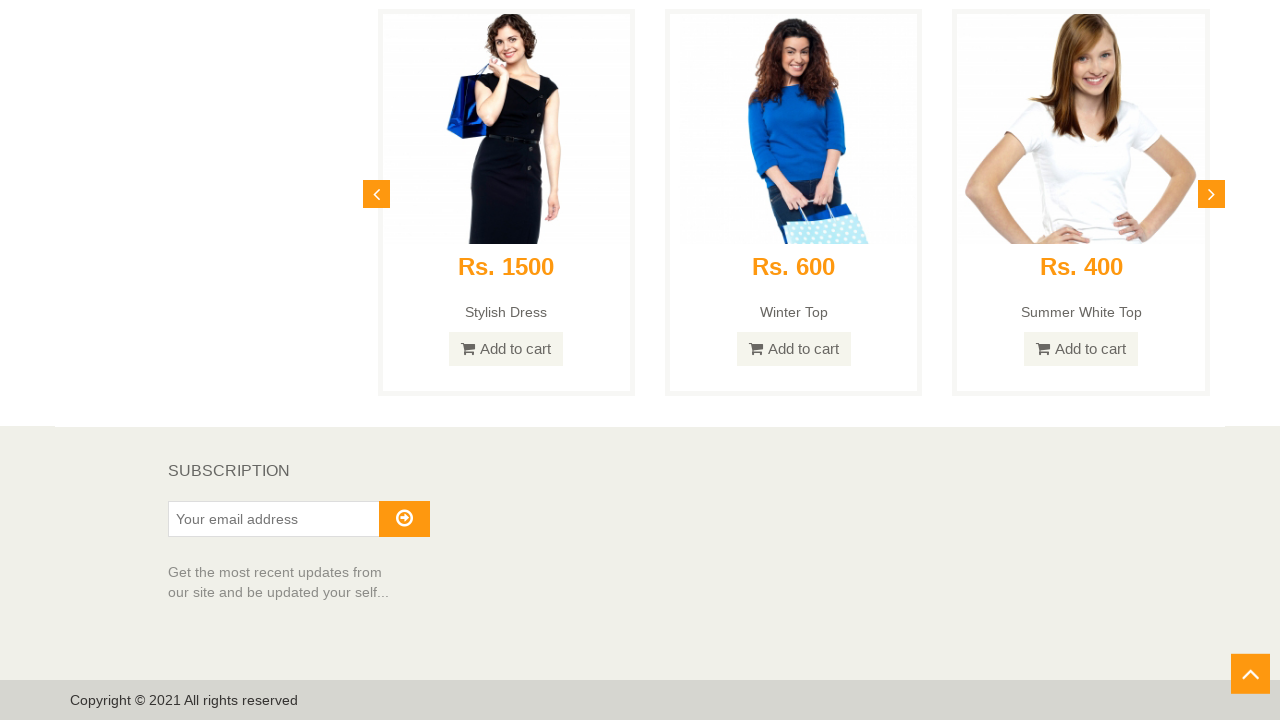

Entered email 'test.subscribe.7849123@example.com' in subscription field on #susbscribe_email
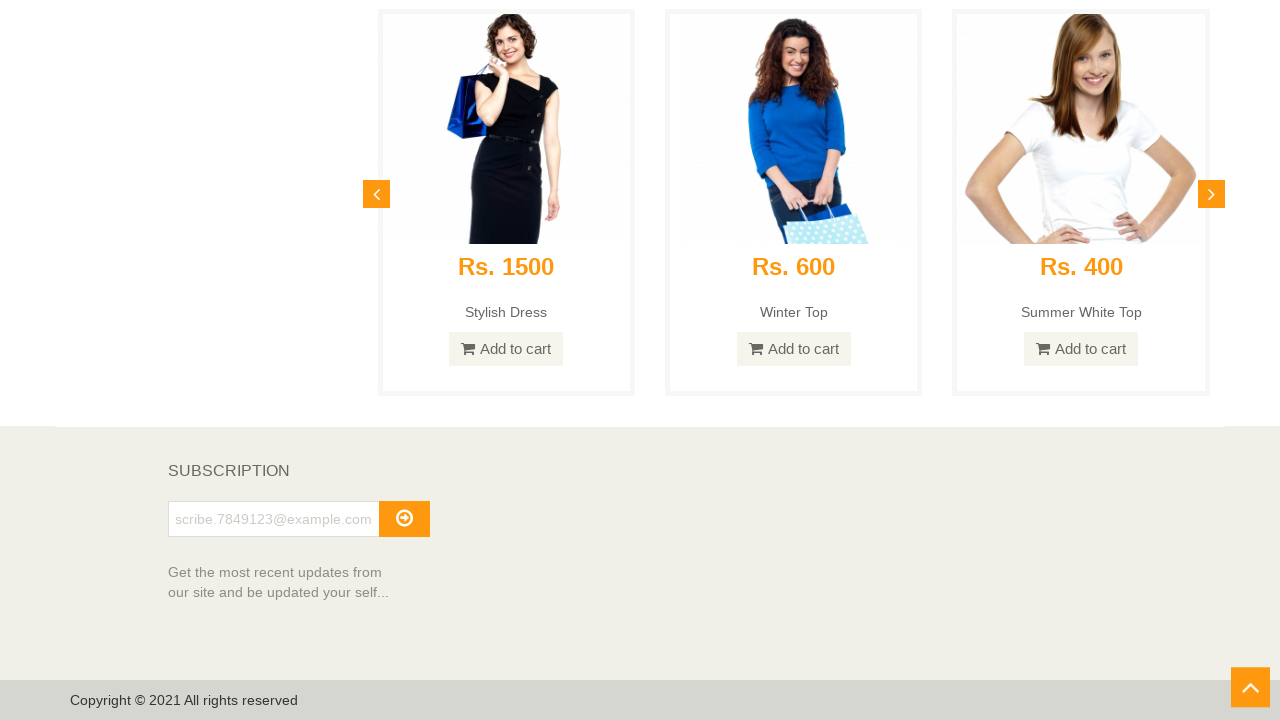

Clicked subscribe button at (404, 519) on #subscribe
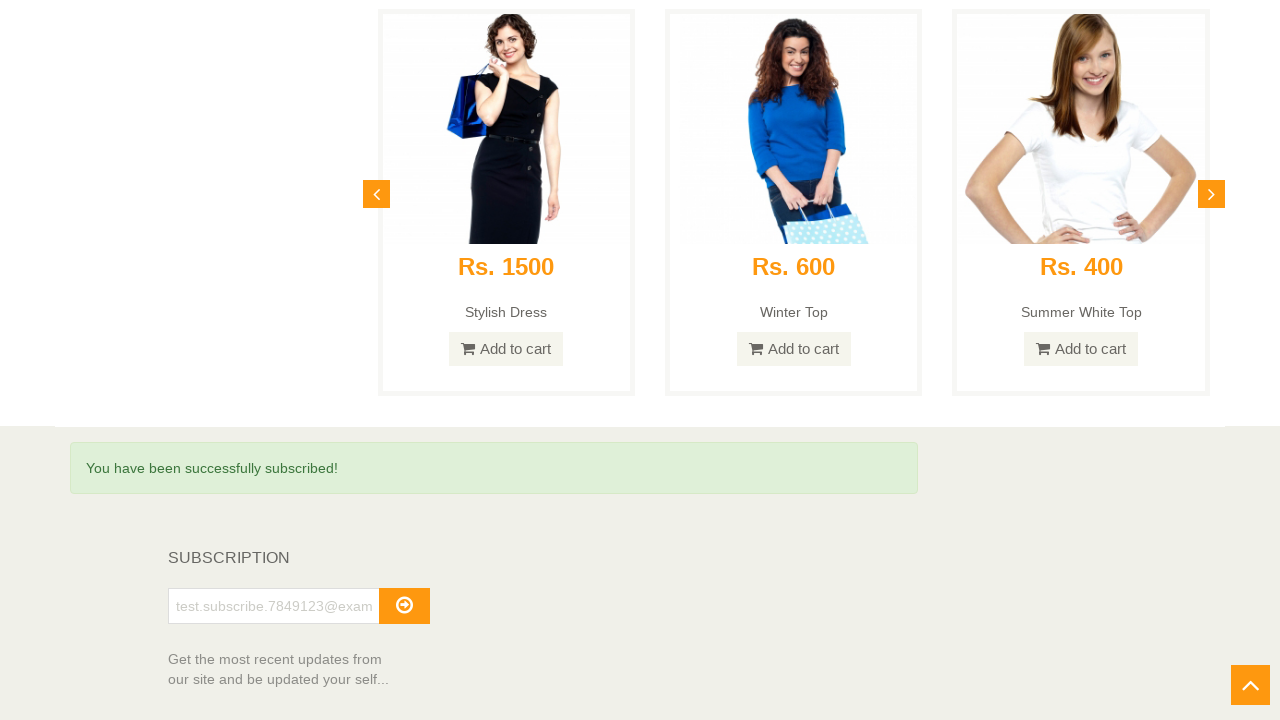

Success message appeared after subscription
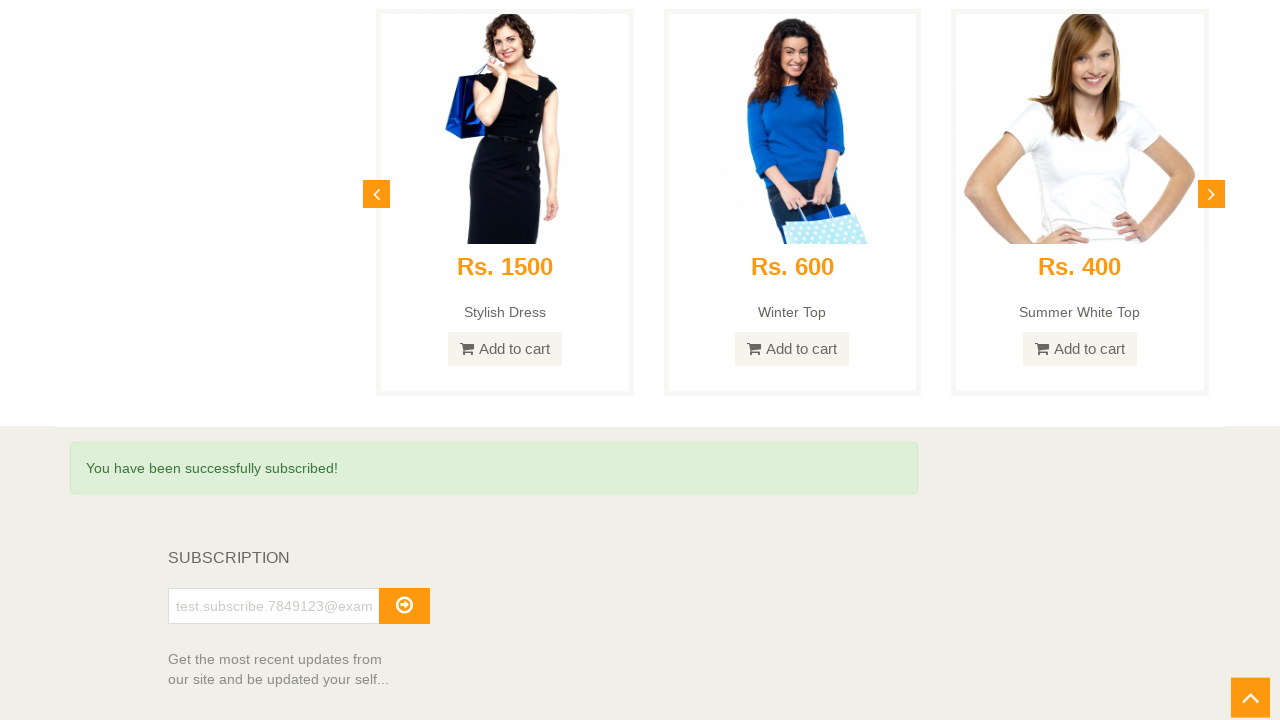

Retrieved success message text content
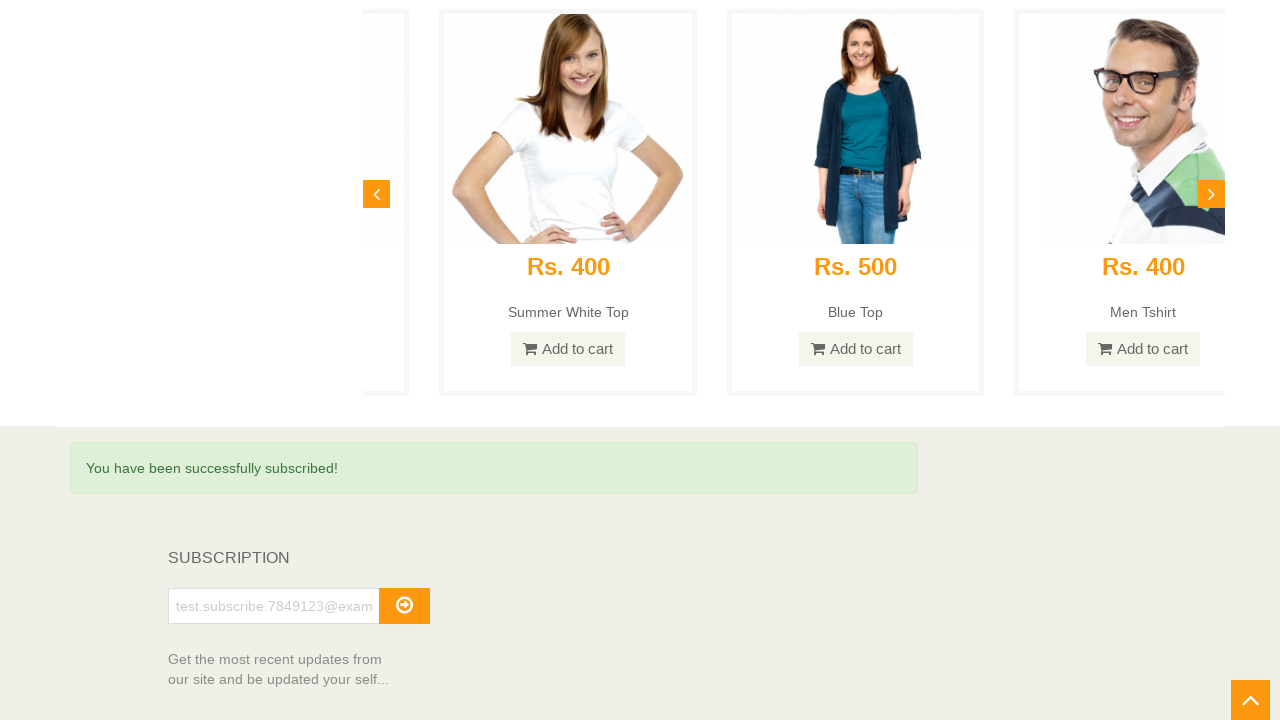

Verified success message contains confirmation text
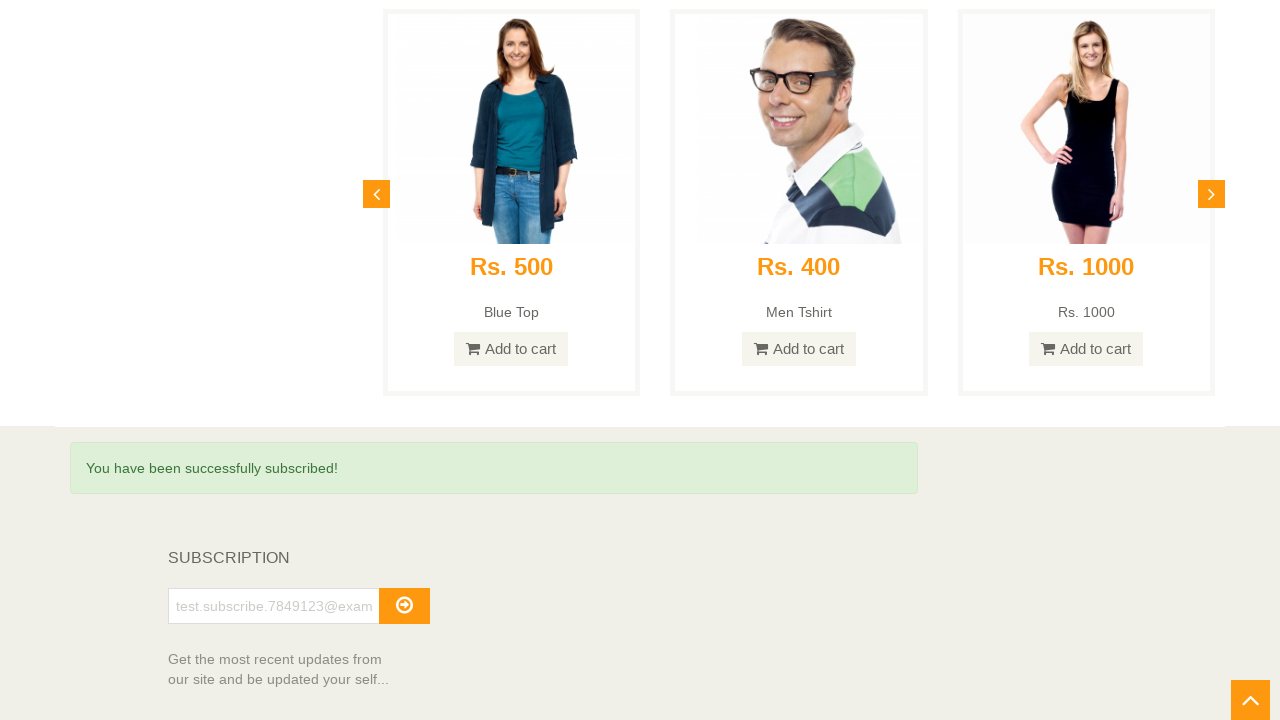

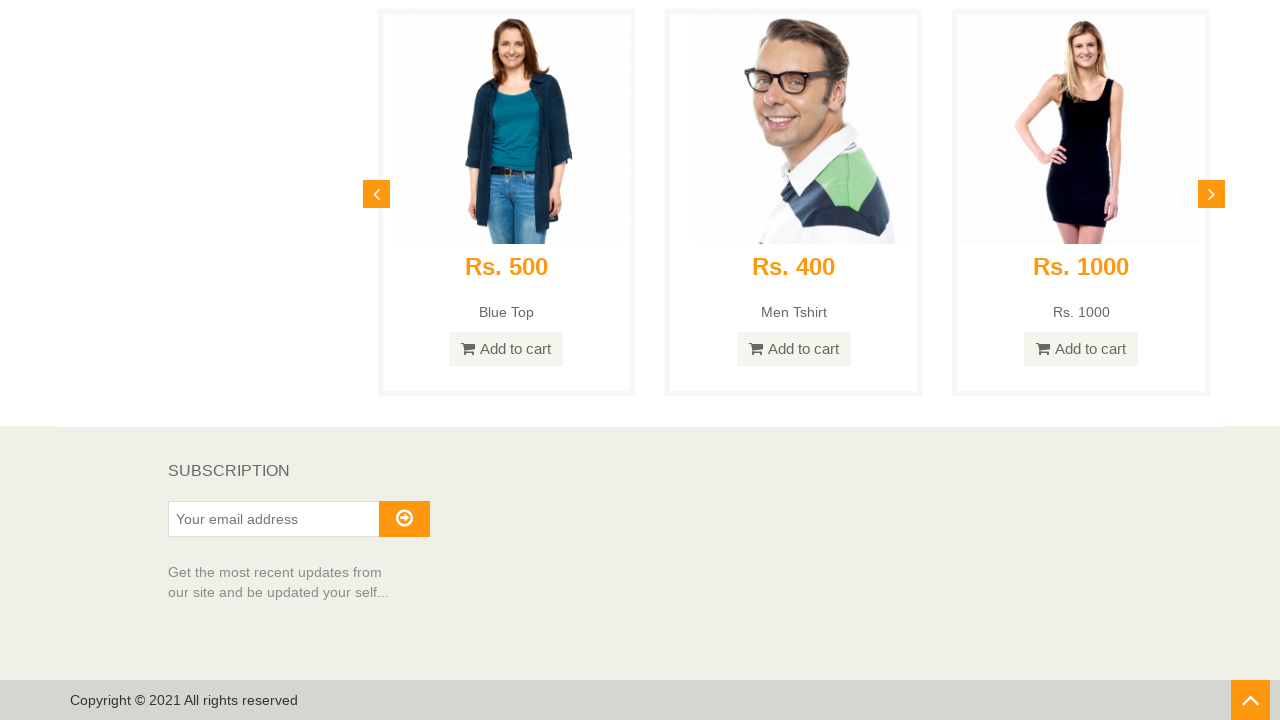